Tests A/B test opt-out by visiting the test page, verifying the A/B test is active, then adding an opt-out cookie and confirming the test is disabled after refresh.

Starting URL: http://the-internet.herokuapp.com/abtest

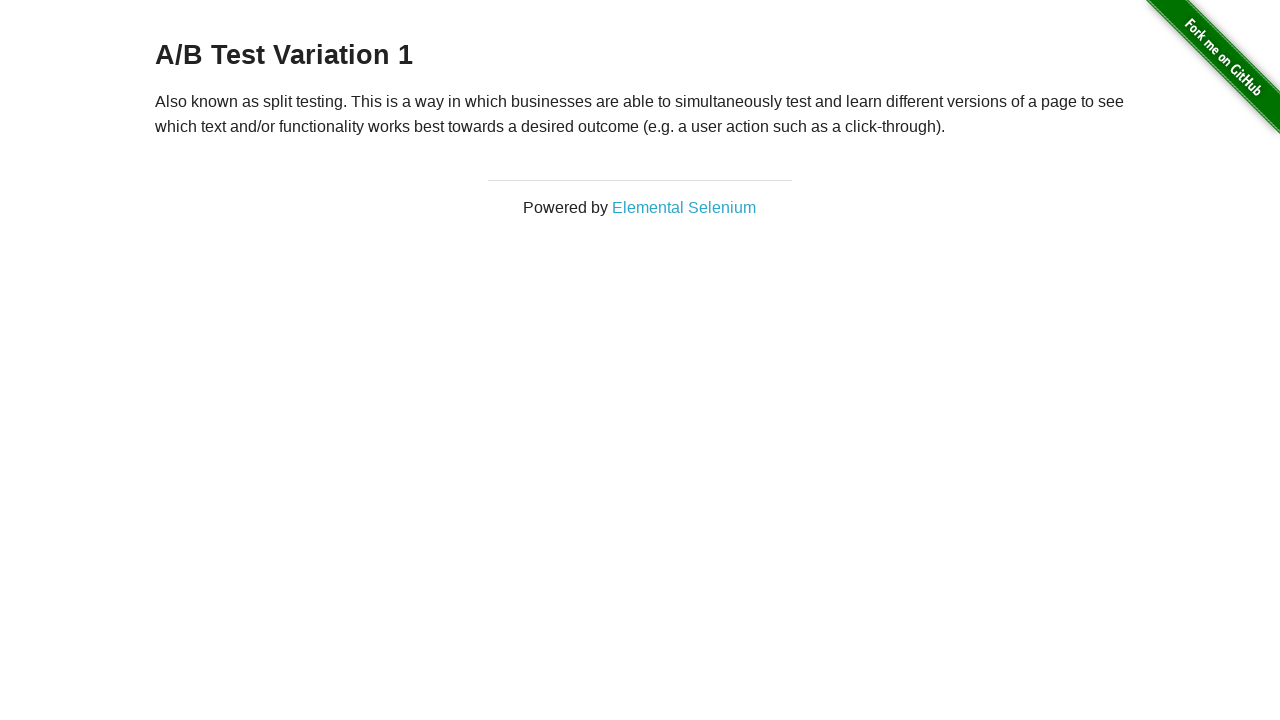

Retrieved heading text to verify A/B test is active
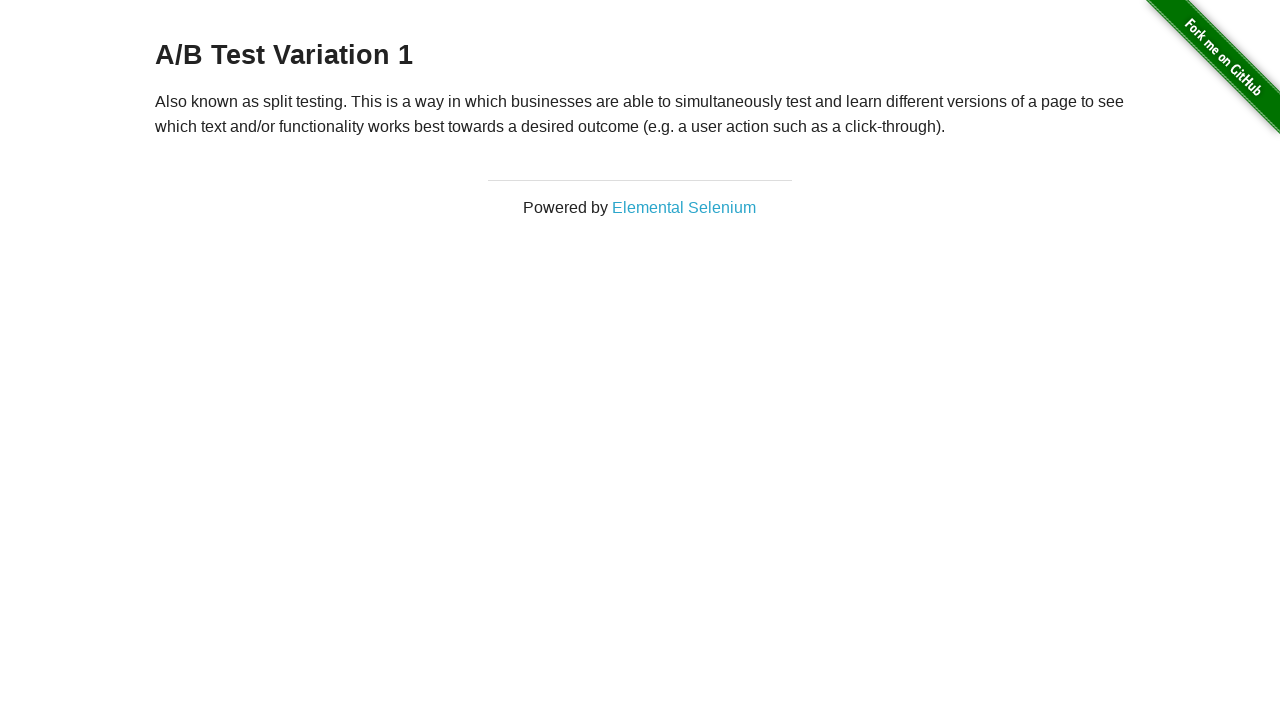

Asserted that heading indicates active A/B test (Variation 1 or Control)
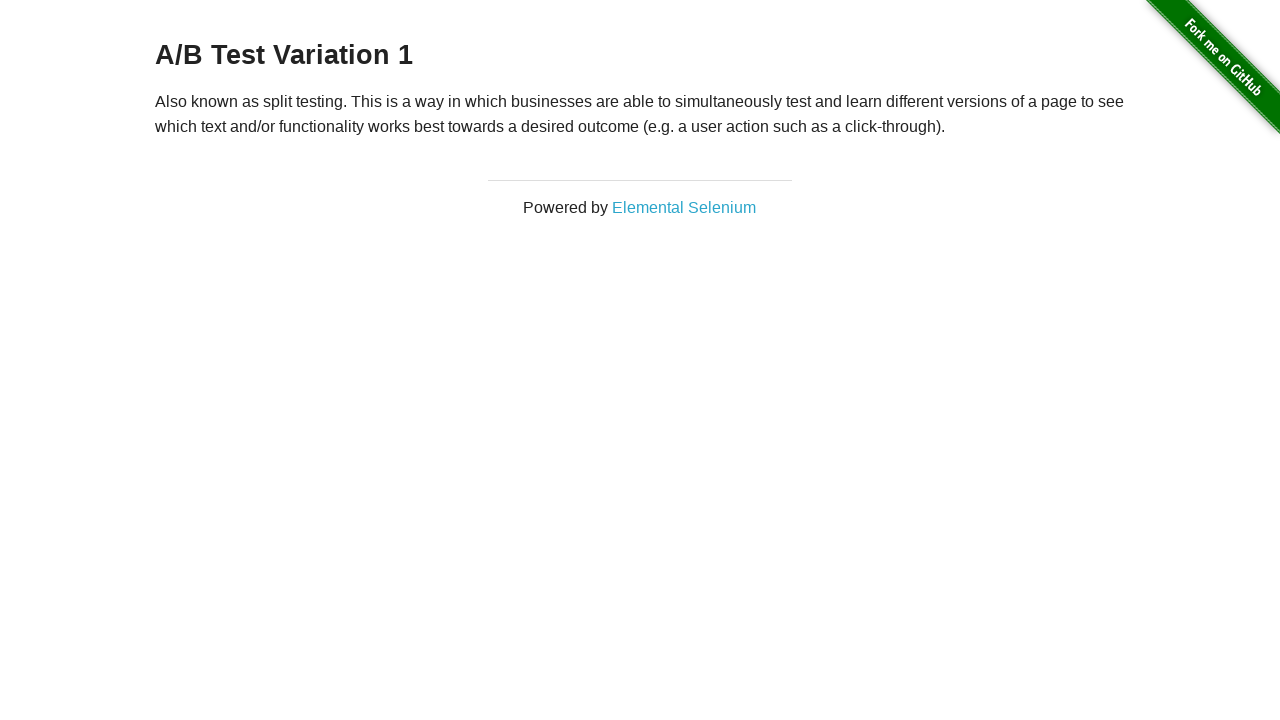

Added optimizelyOptOut cookie to opt out of A/B test
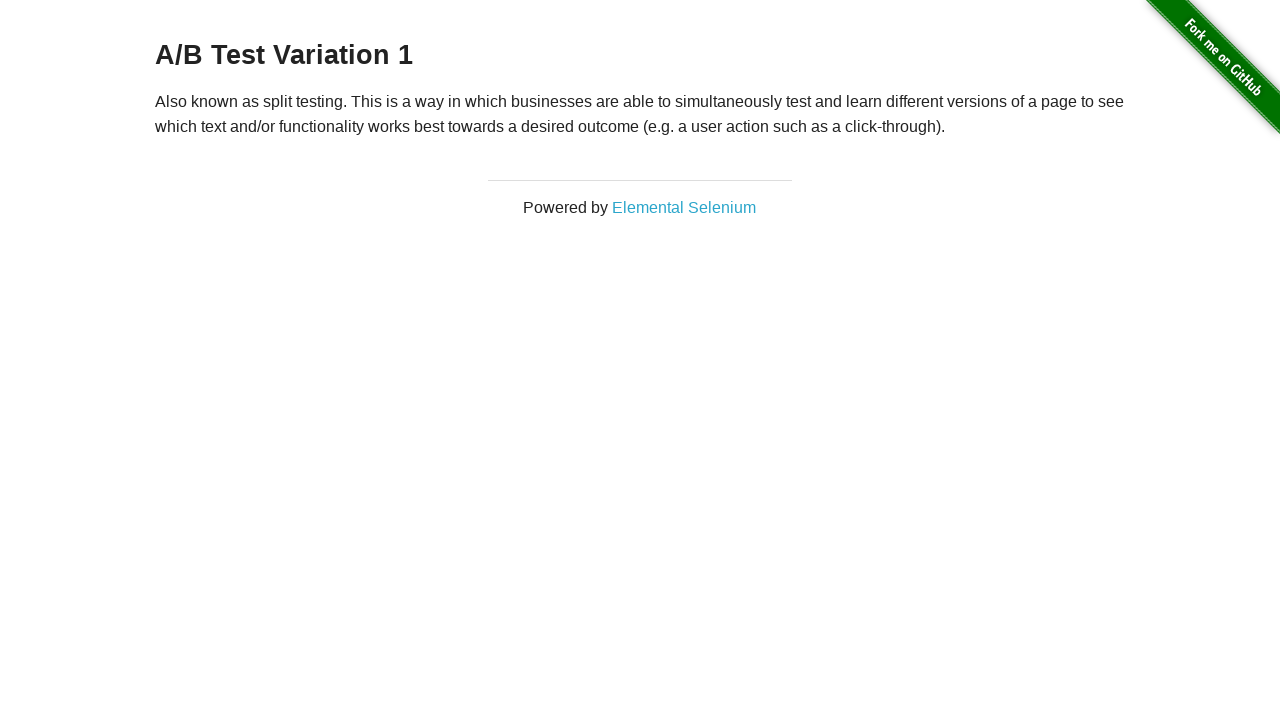

Refreshed page after adding opt-out cookie
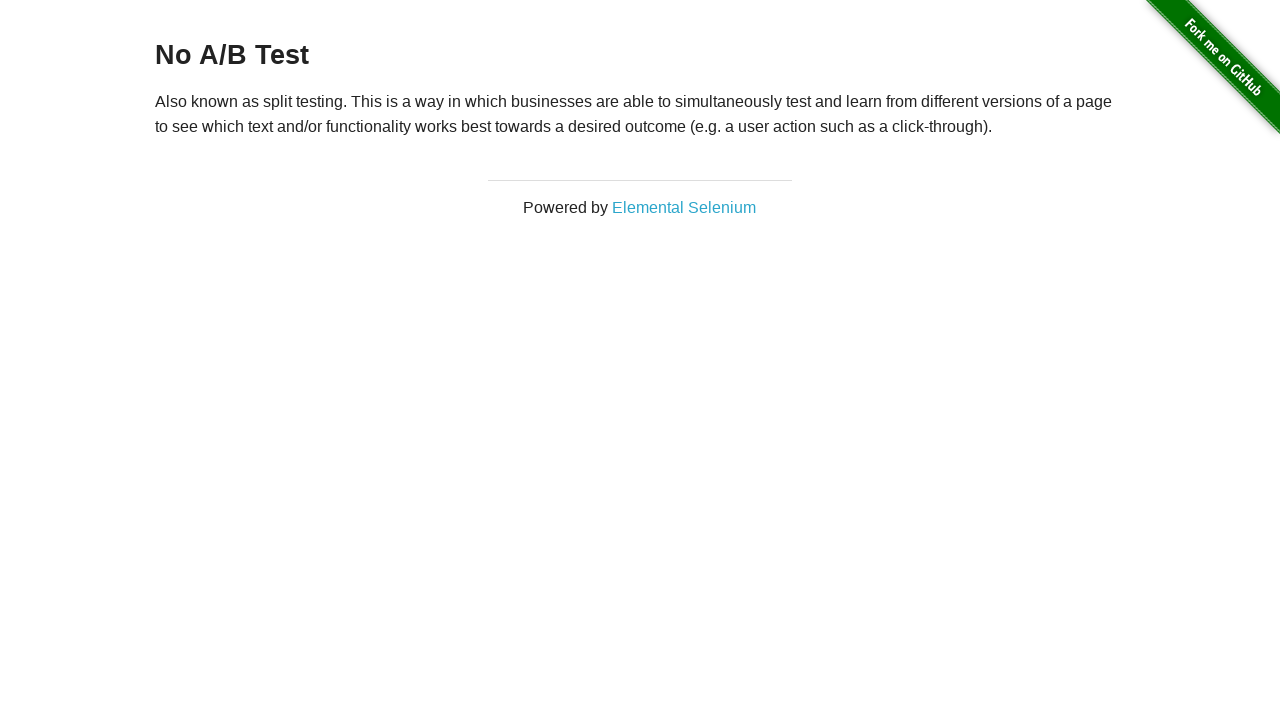

Retrieved heading text after refresh to verify A/B test is disabled
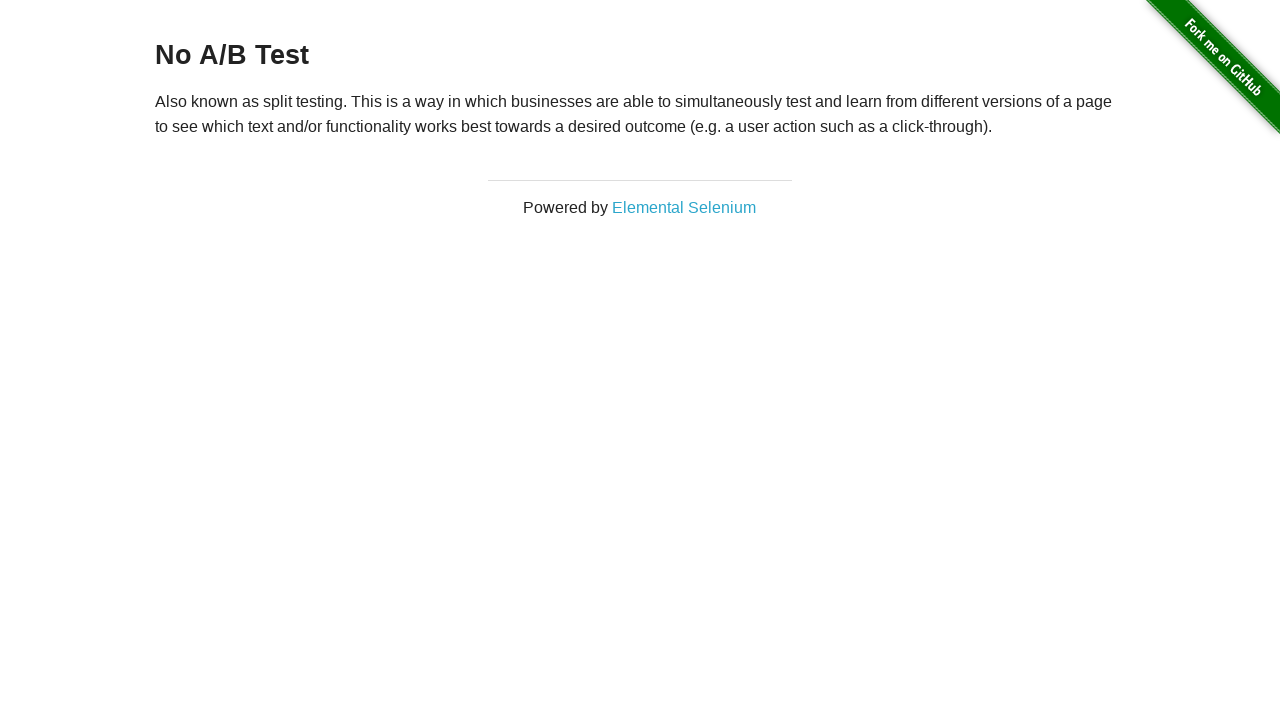

Asserted that heading confirms A/B test is now disabled
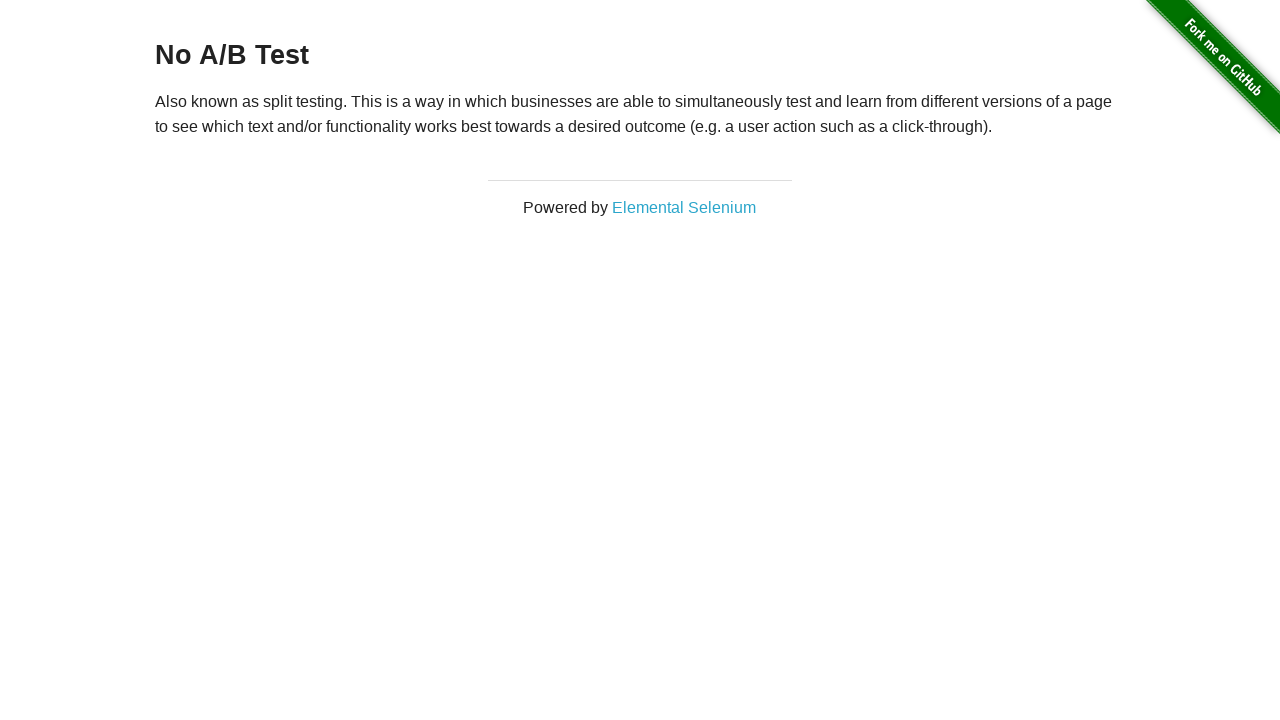

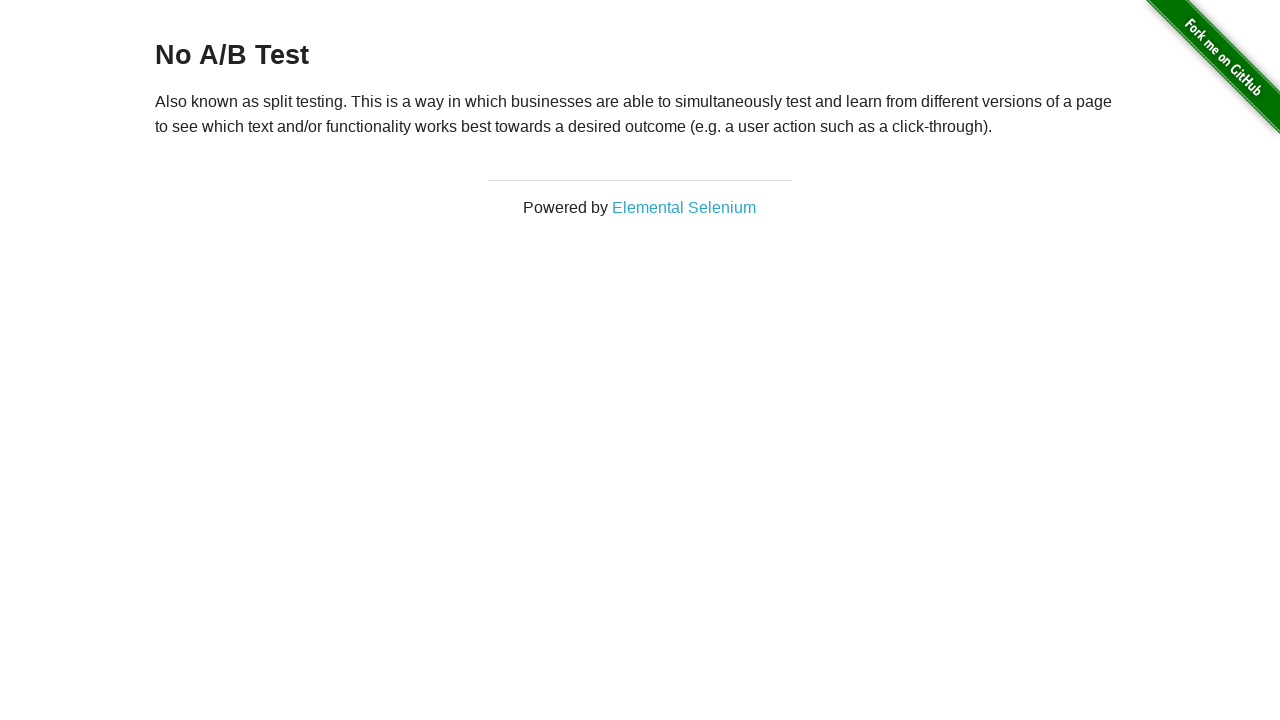